Tests a dummy form by selecting gender radio buttons and filling out billing information fields including name, phone, email, and address.

Starting URL: https://automationbysqatools.blogspot.com/2021/05/dummy-website.html

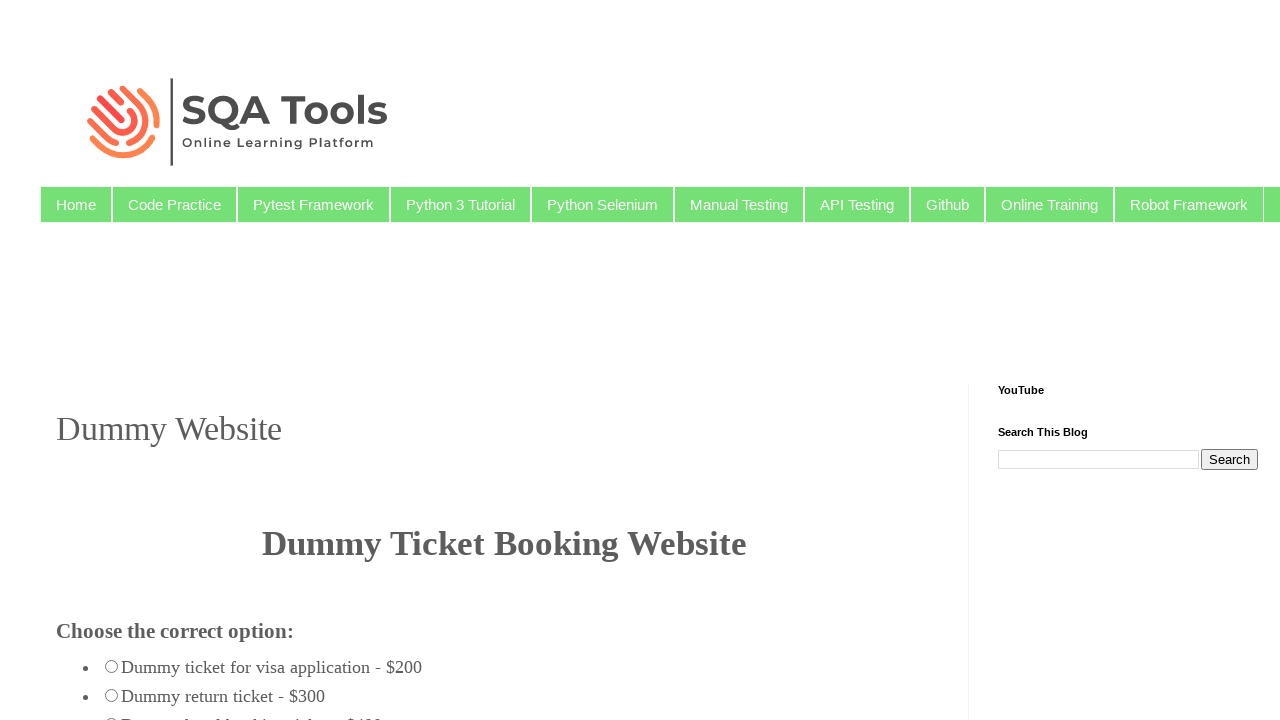

Clicked male radio button at (68, 360) on #male
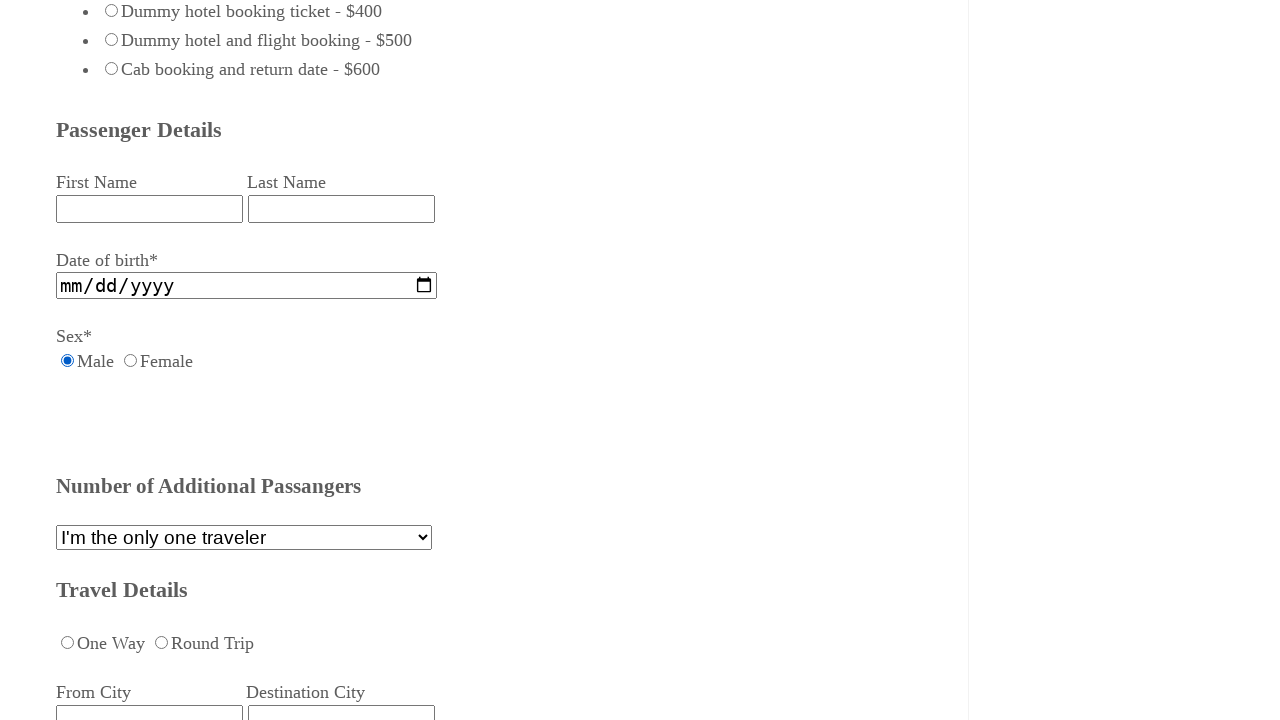

Clicked female radio button at (130, 360) on #female
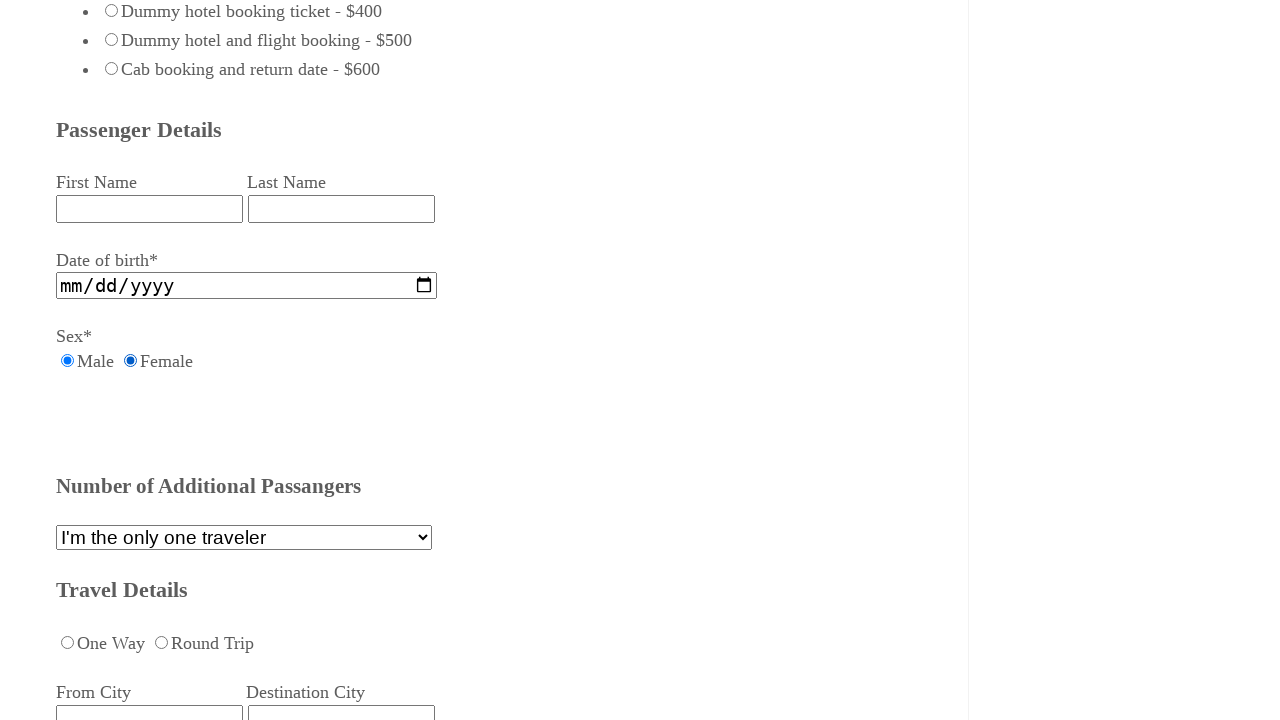

Filled billing name field with 'travel.com' on #billing_name
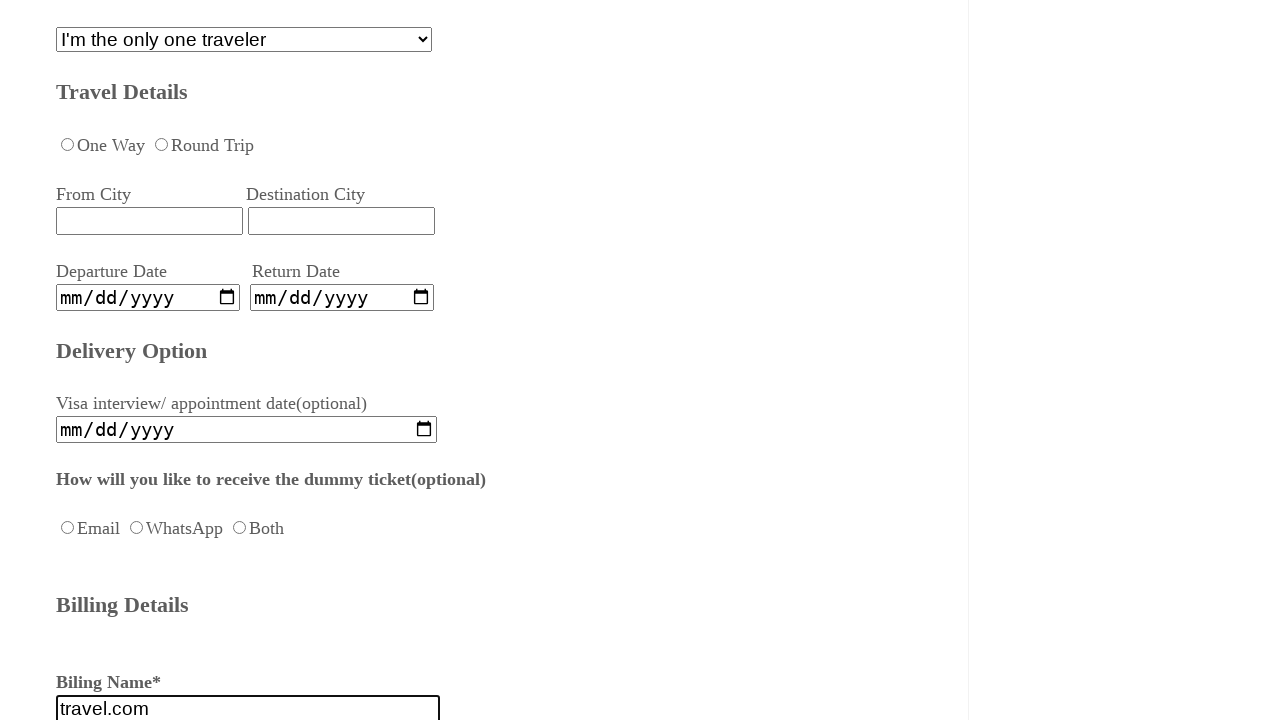

Filled billing phone field with '9860560531' on #billing_phone
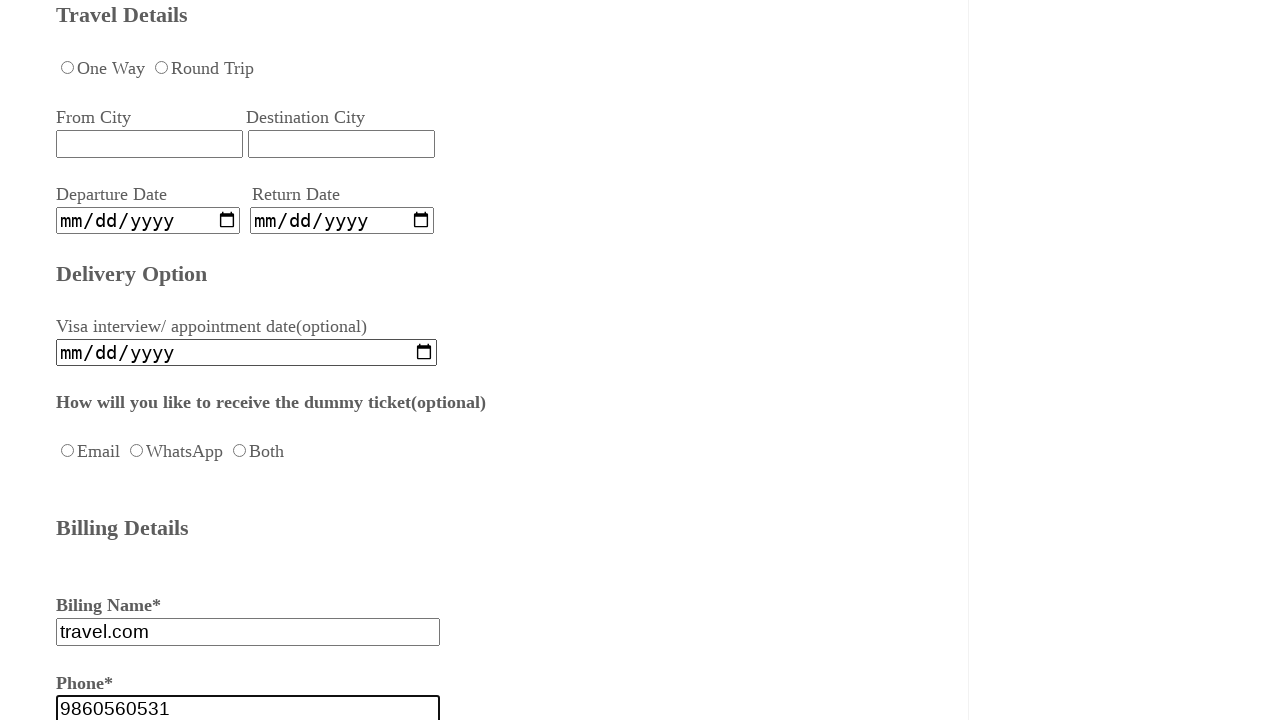

Filled billing email field with 'tushar@gmail.com' on #billing_email
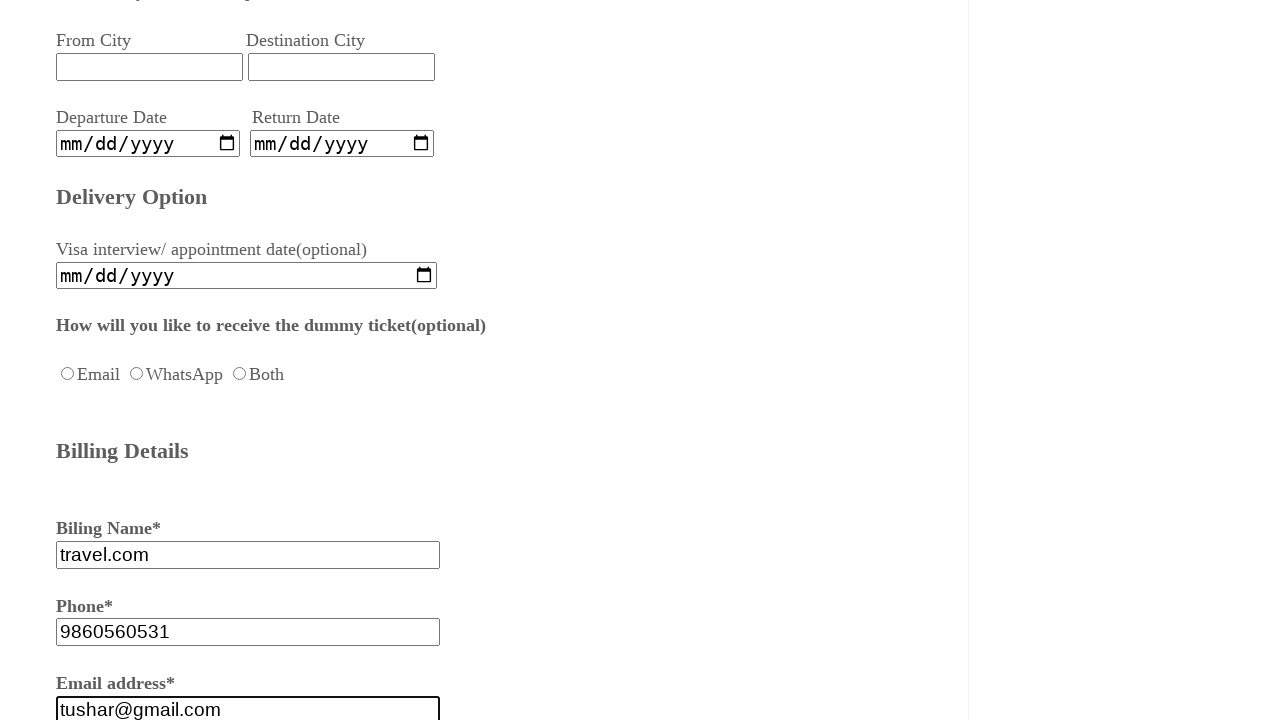

Filled billing address field with 'Pune' on #billing_address
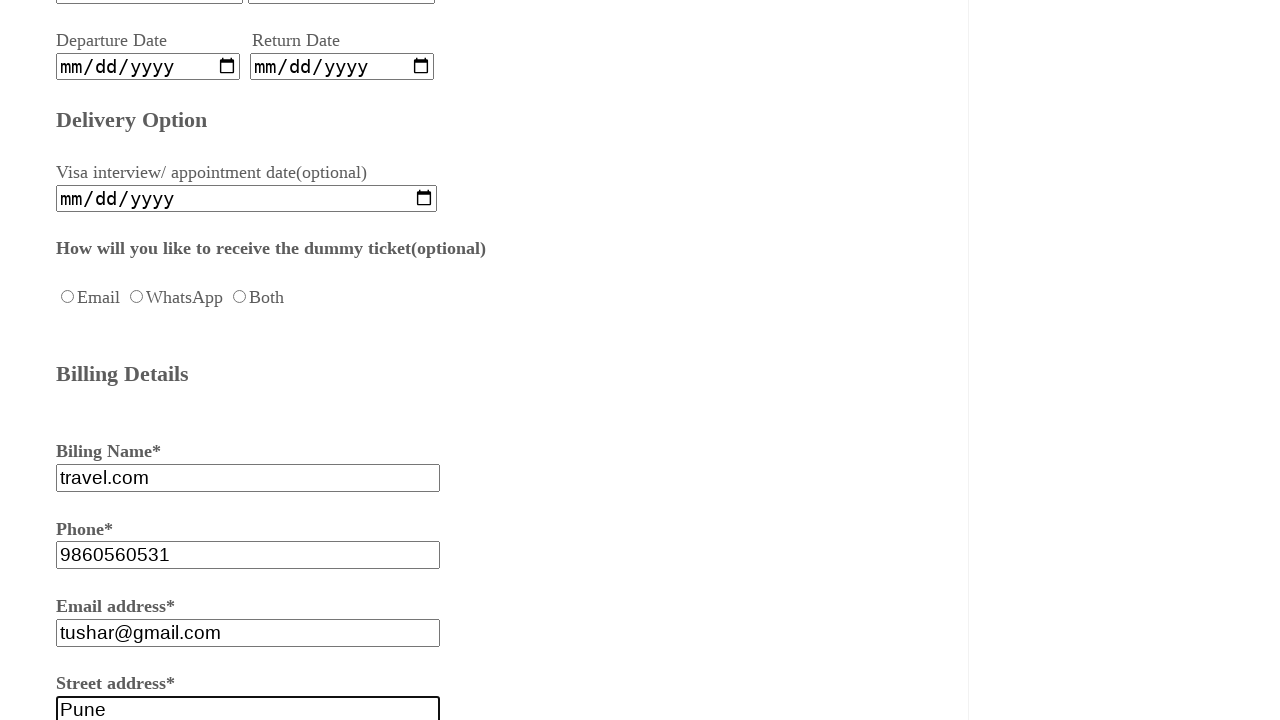

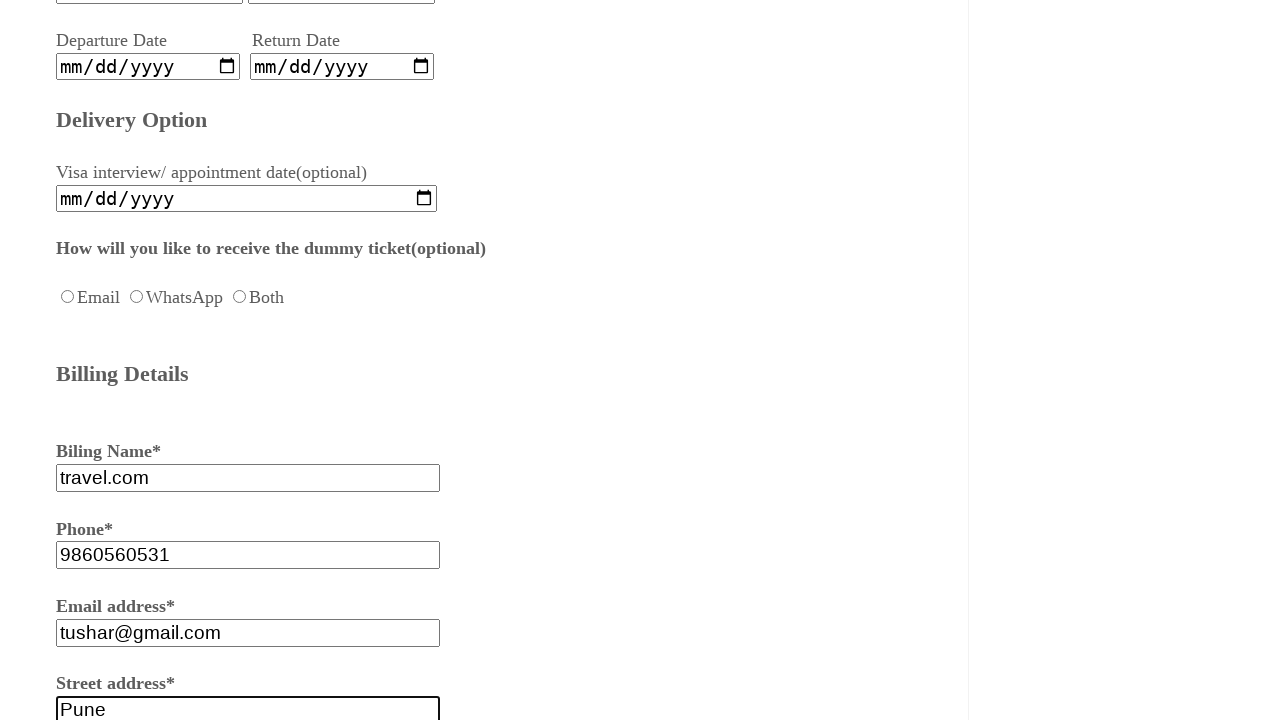